Tests various JavaScript alert interactions including simple alerts, timed alerts, confirmation dialogs, and prompt dialogs on the DemoQA alerts page

Starting URL: https://demoqa.com/alerts

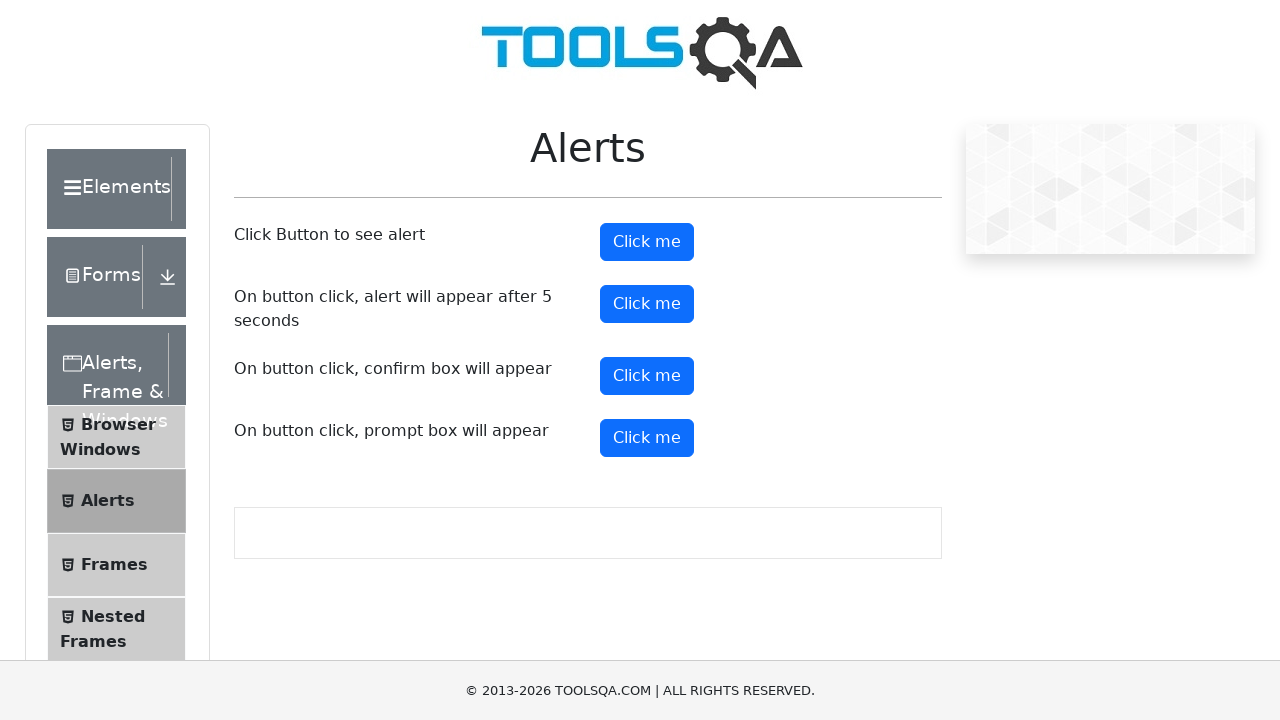

Clicked button to trigger simple alert at (647, 242) on #alertButton
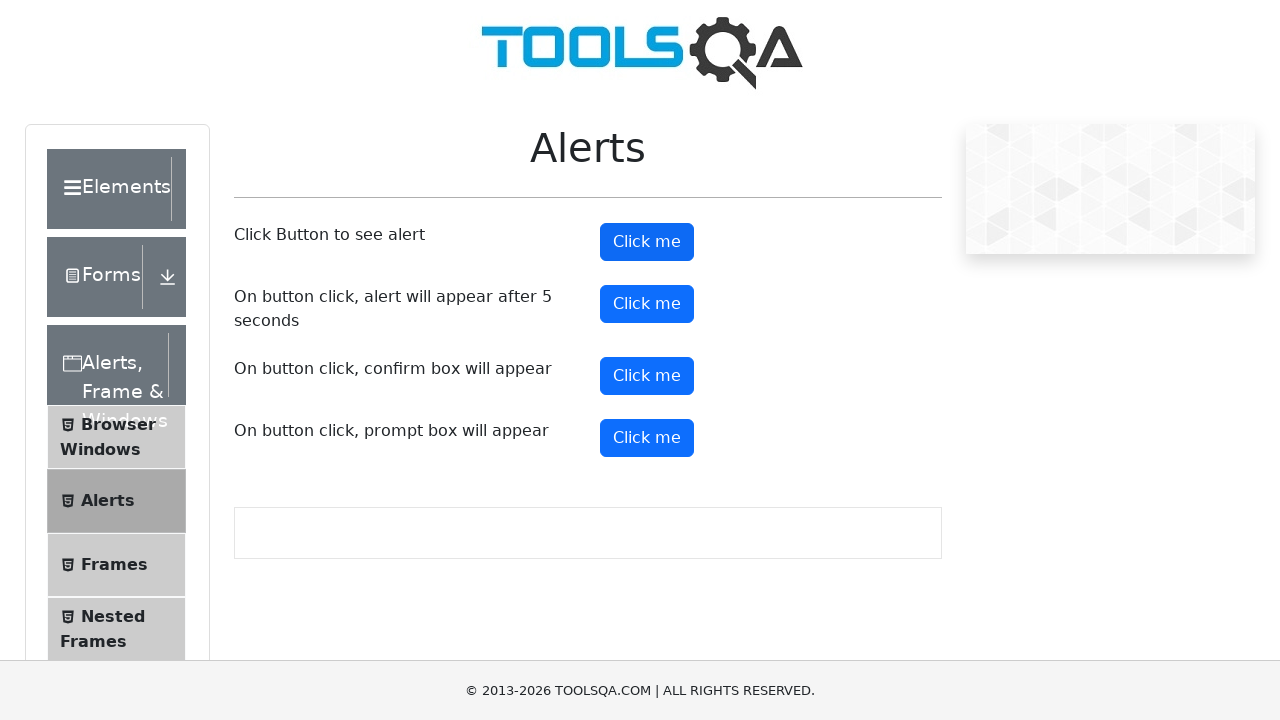

Set up handler to accept simple alert
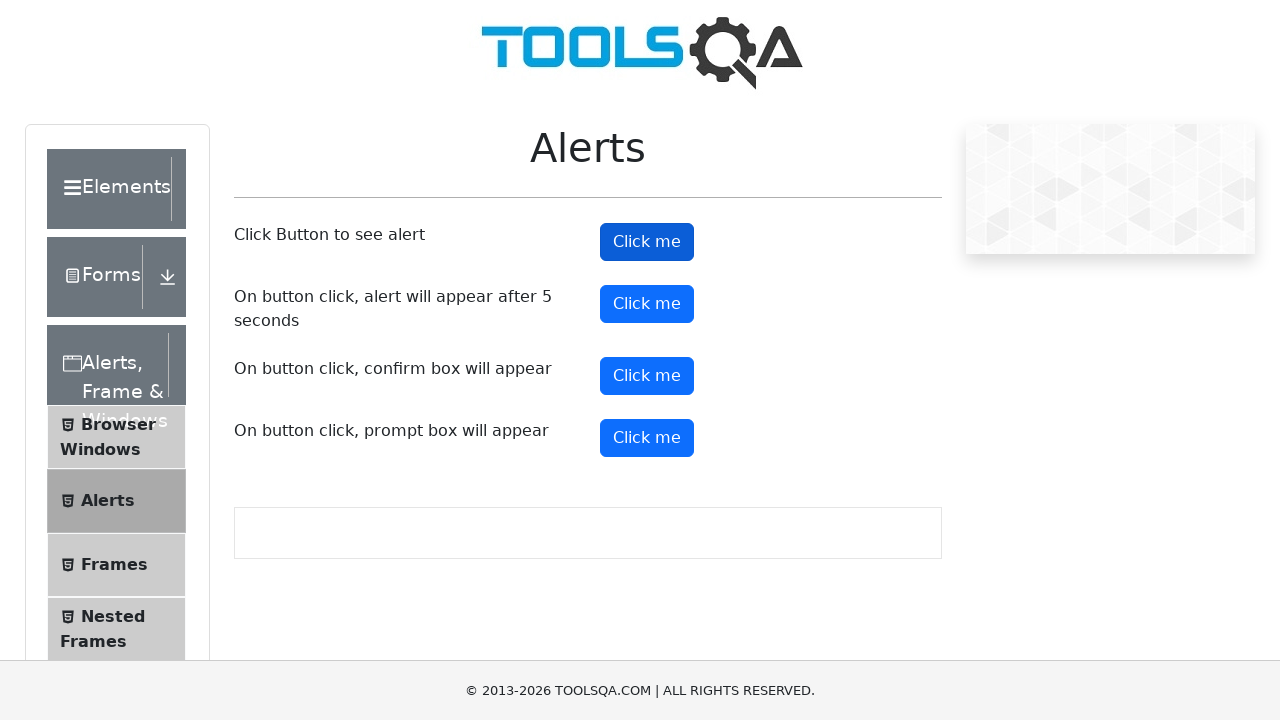

Clicked button to trigger timed alert at (647, 304) on #timerAlertButton
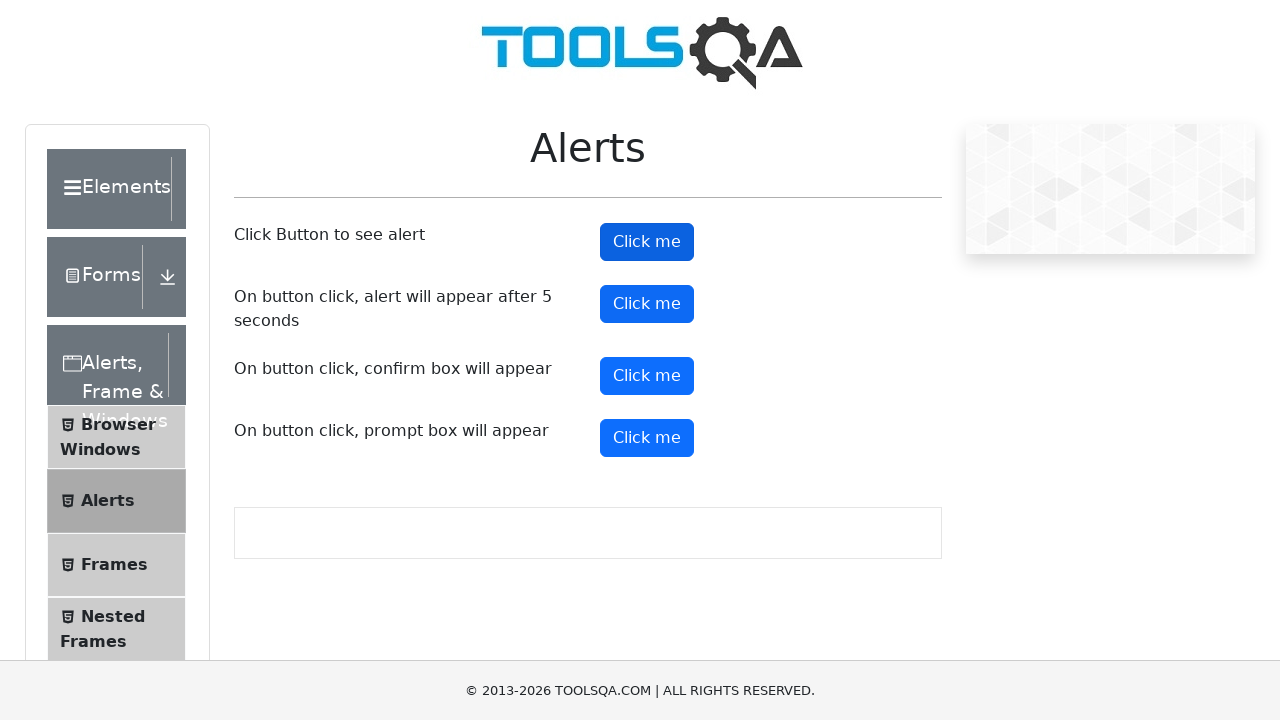

Waited 5 seconds for timed alert to appear
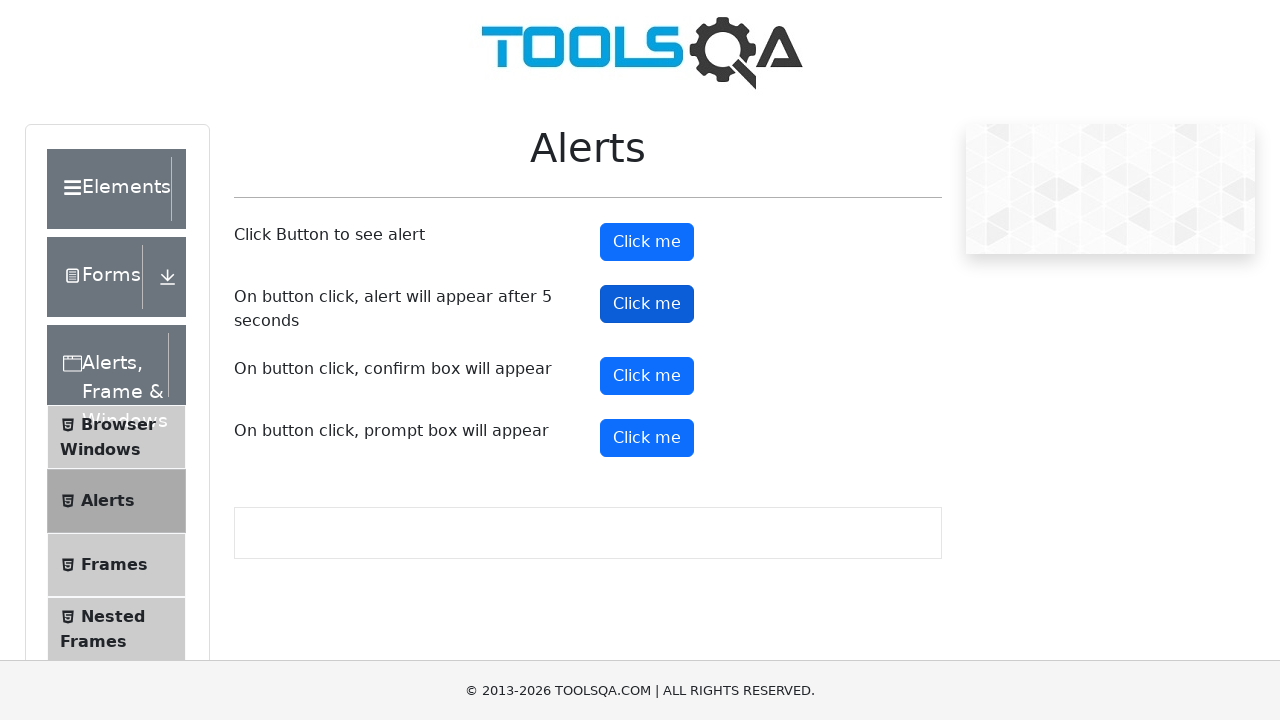

Set up handler to accept timed alert
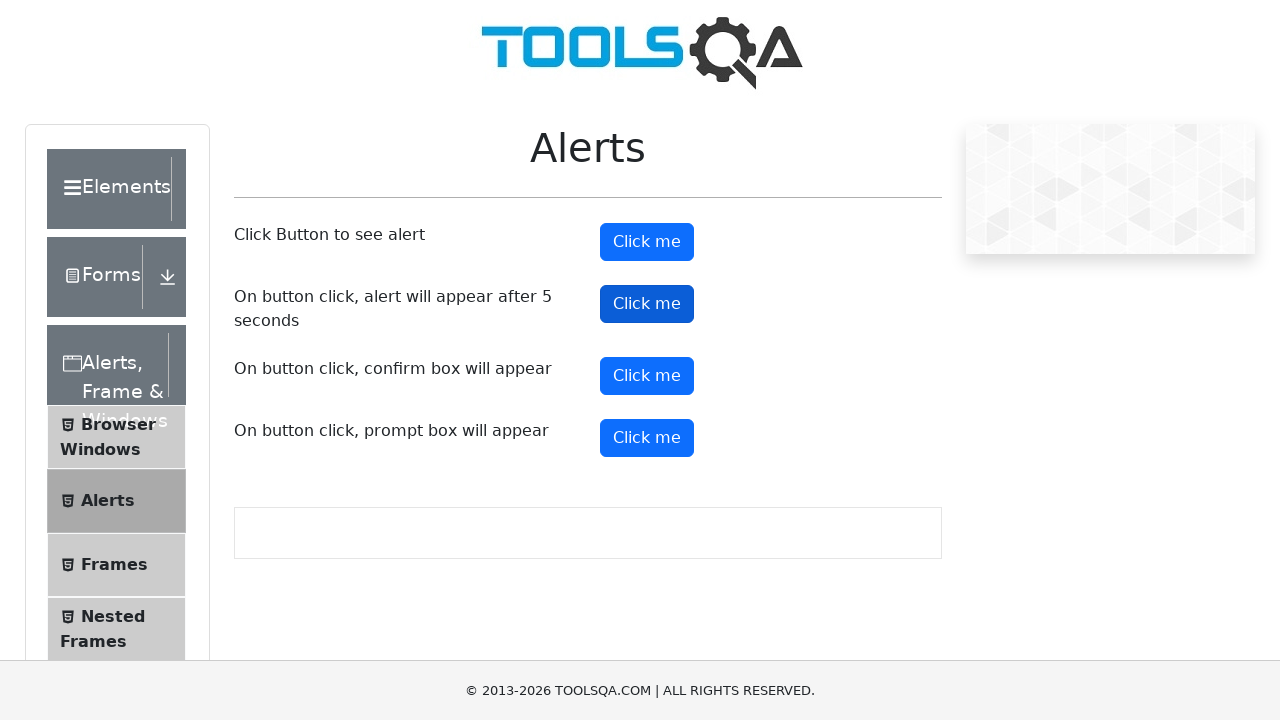

Clicked button to trigger confirmation dialog at (647, 376) on #confirmButton
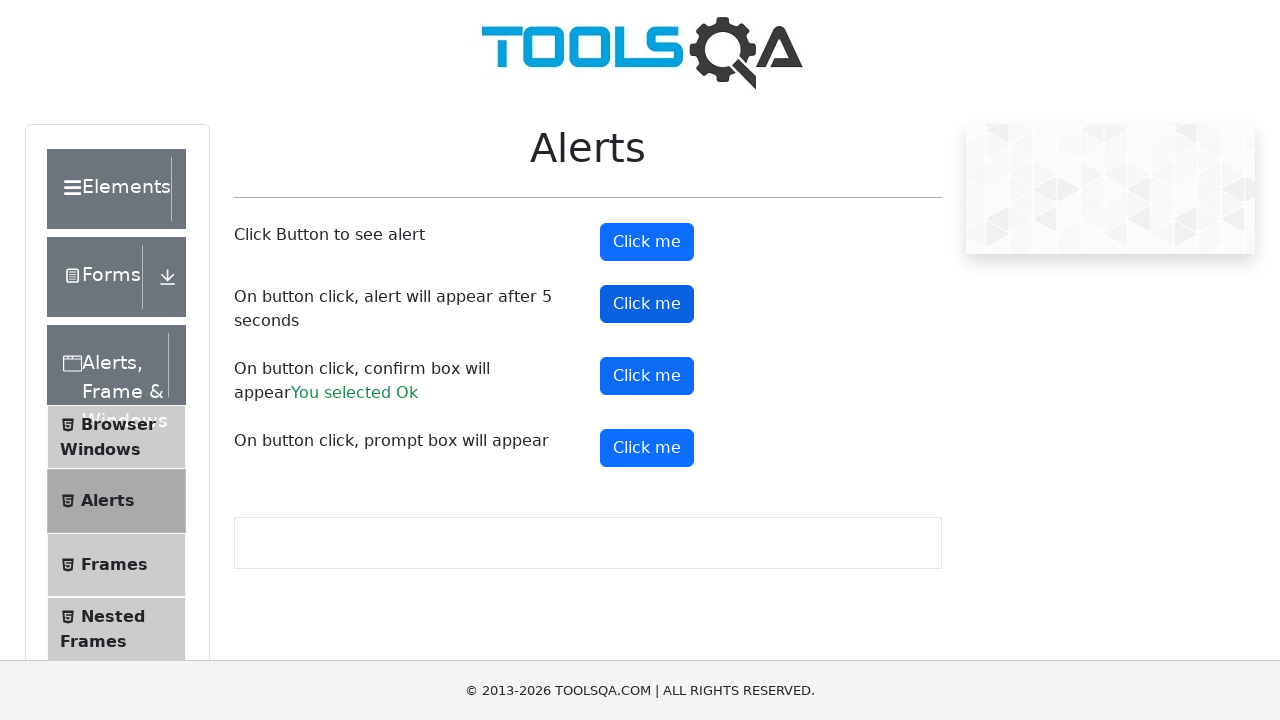

Set up handler to dismiss confirmation dialog
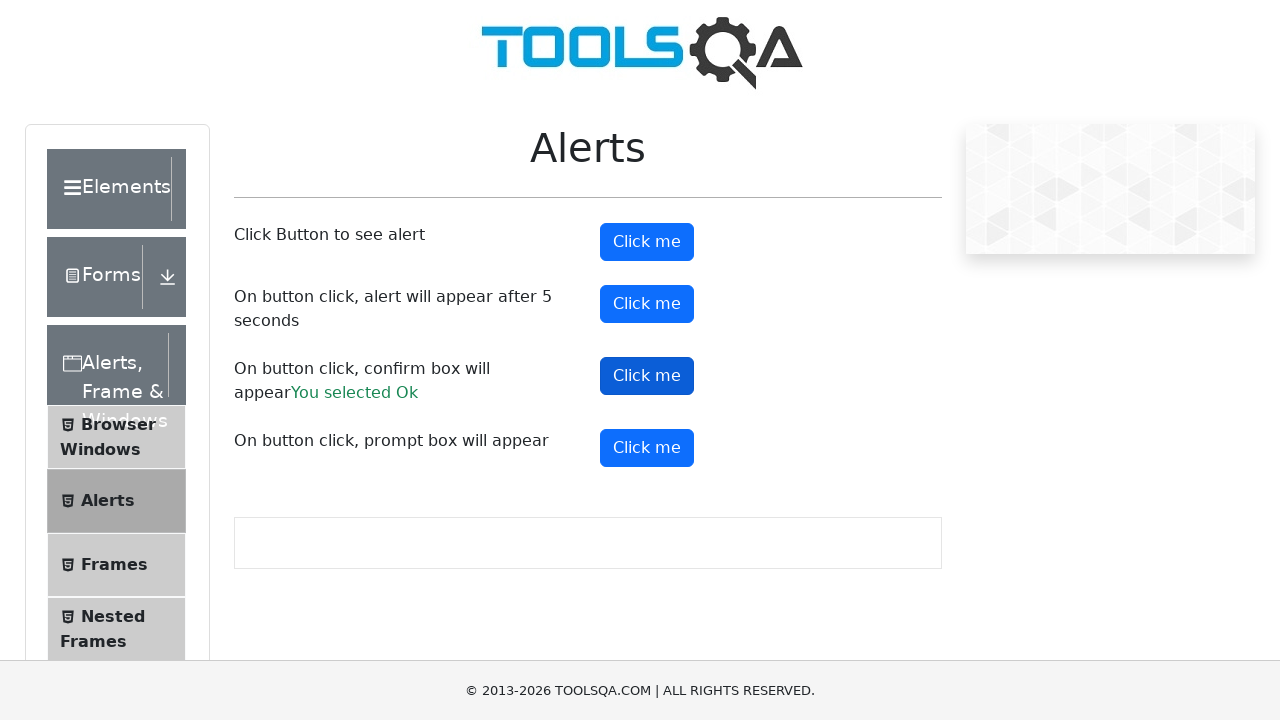

Clicked button to trigger prompt dialog via JavaScript
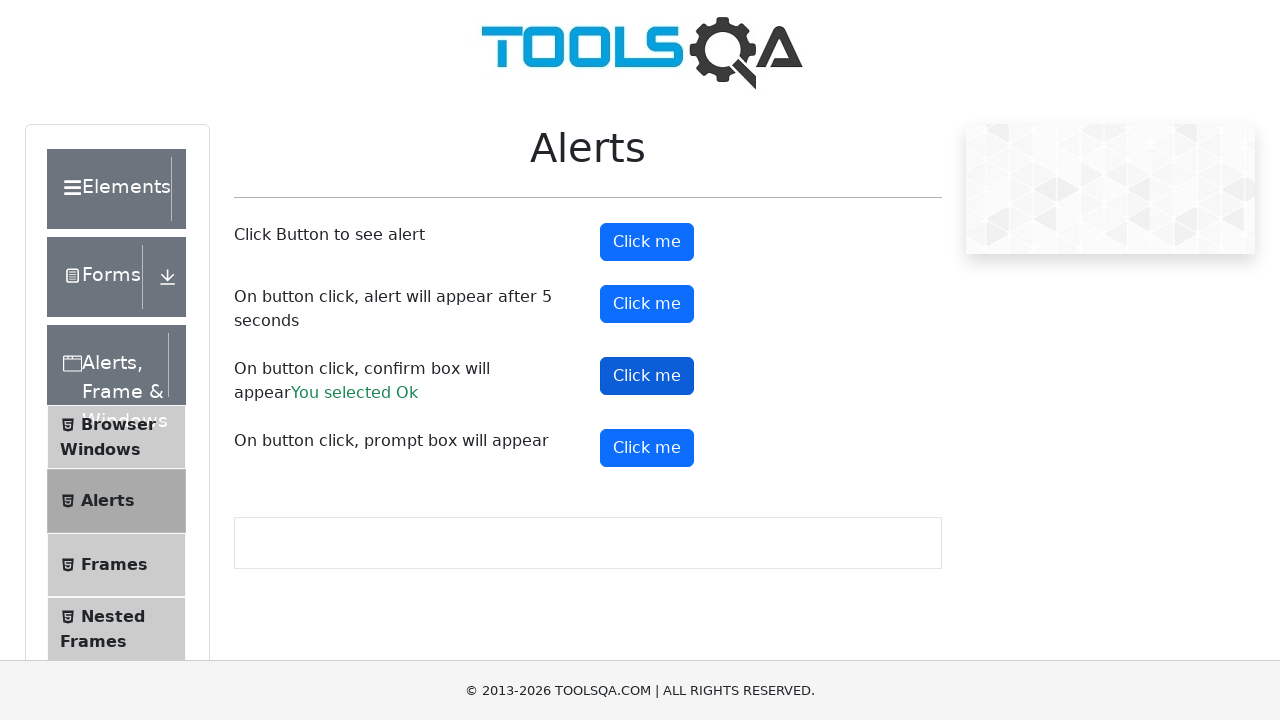

Set up handler to accept prompt dialog with text 'Mohan'
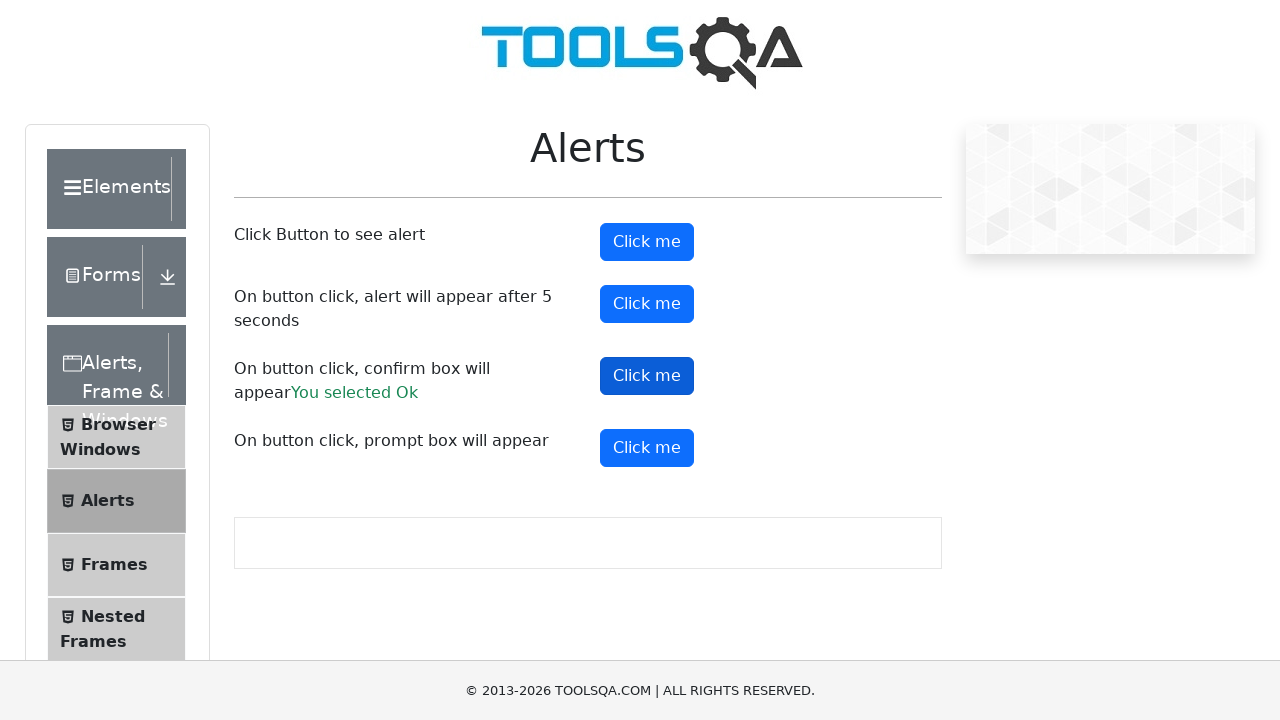

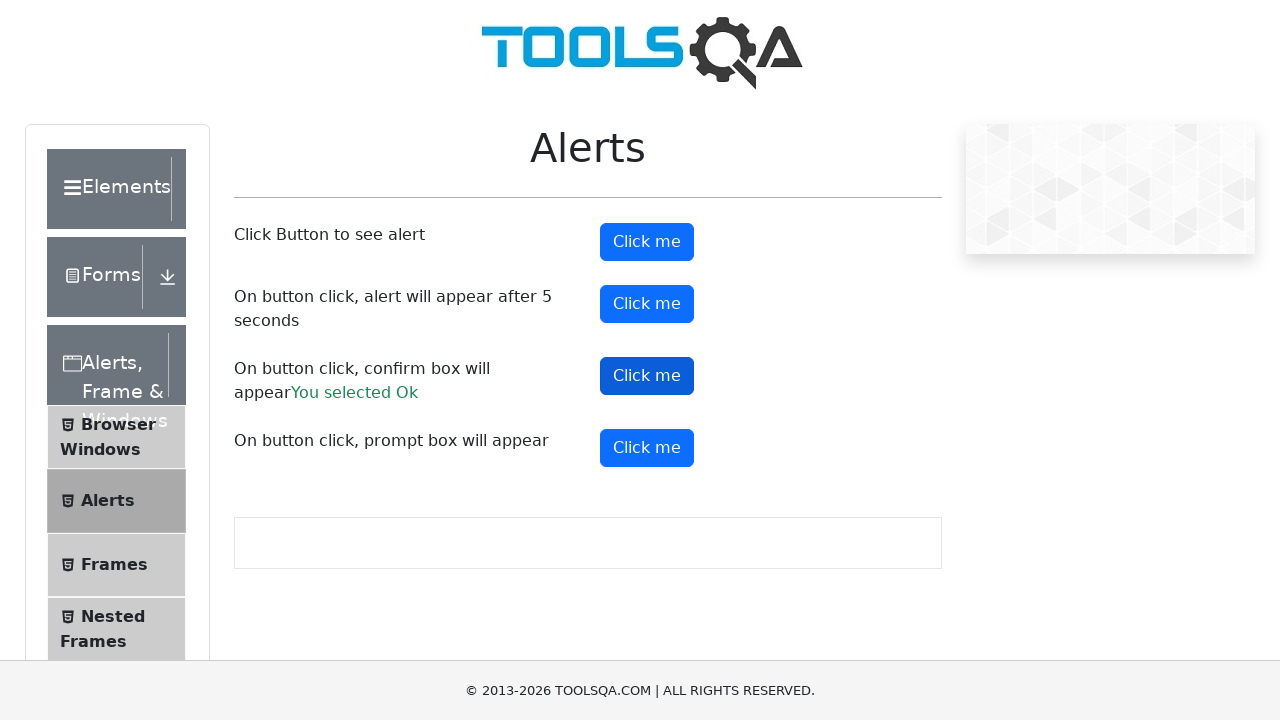